Tests a passenger count dropdown by opening it, incrementing the adult count 8 times using both while and for loops, closing the dropdown, and verifying the final count displays "9 Adult".

Starting URL: https://rahulshettyacademy.com/dropdownsPractise/

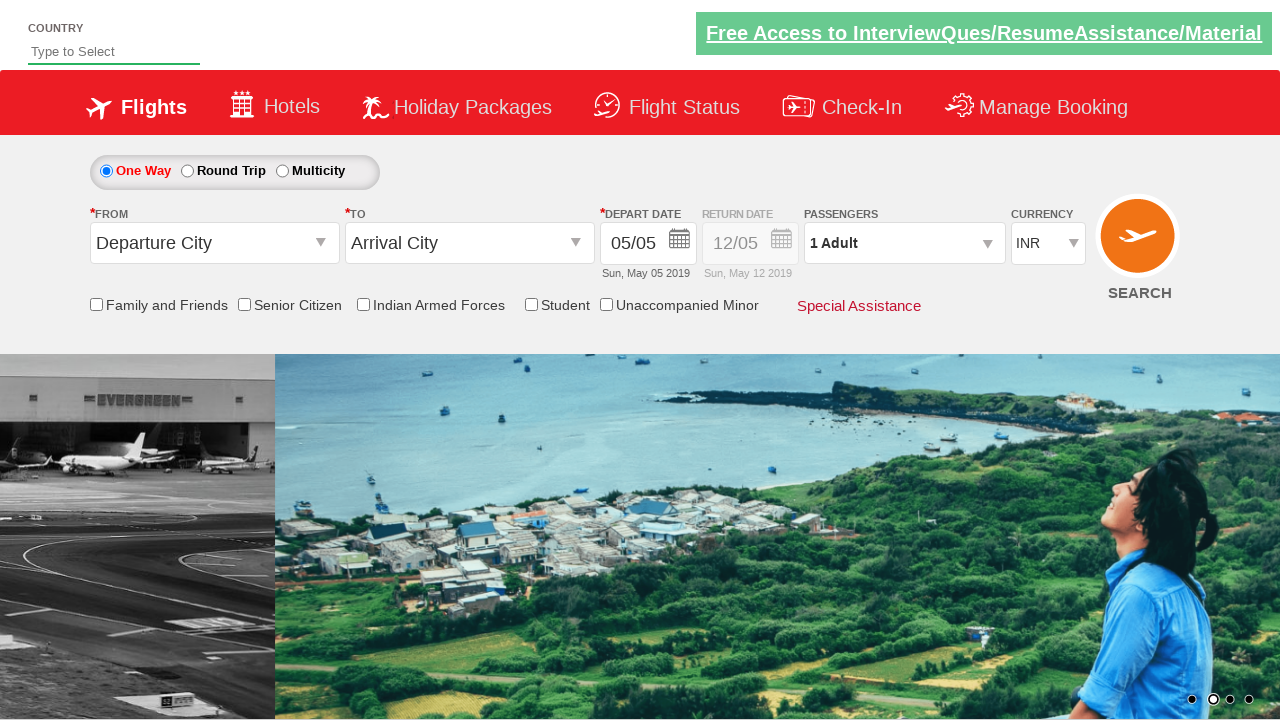

Clicked passenger info dropdown to open it at (904, 243) on #divpaxinfo
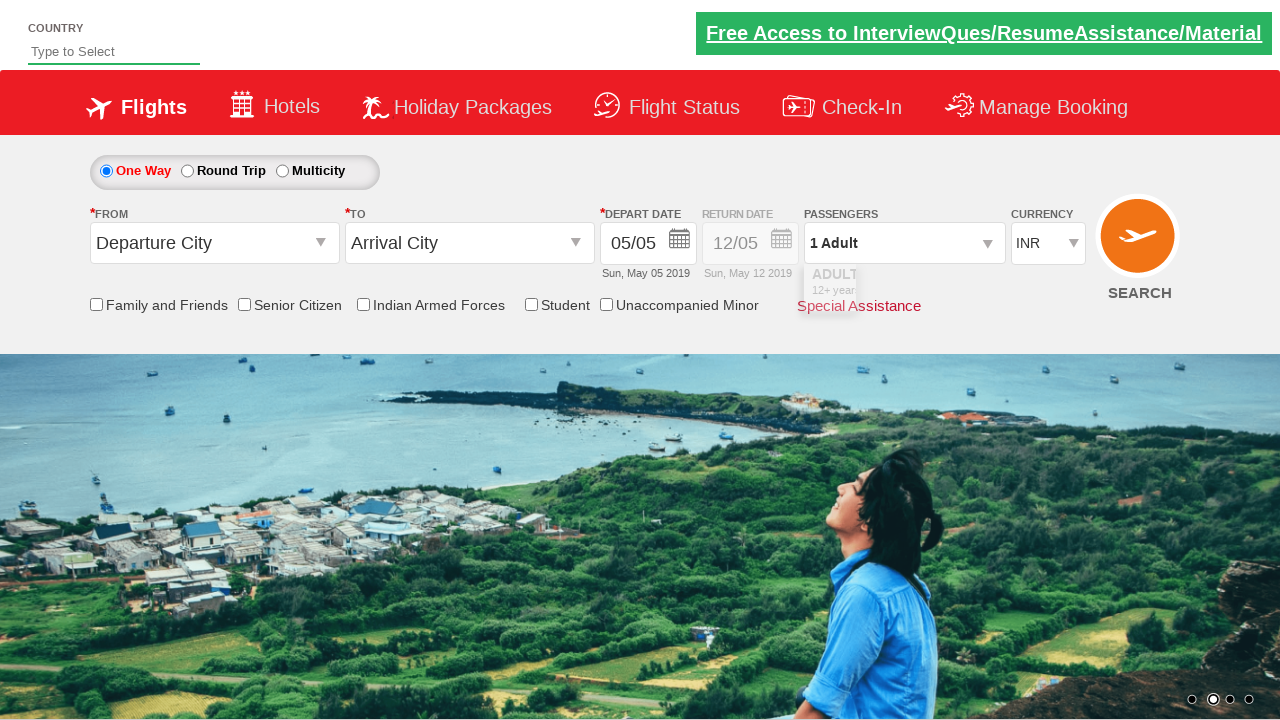

Waited for adult increment button to become visible
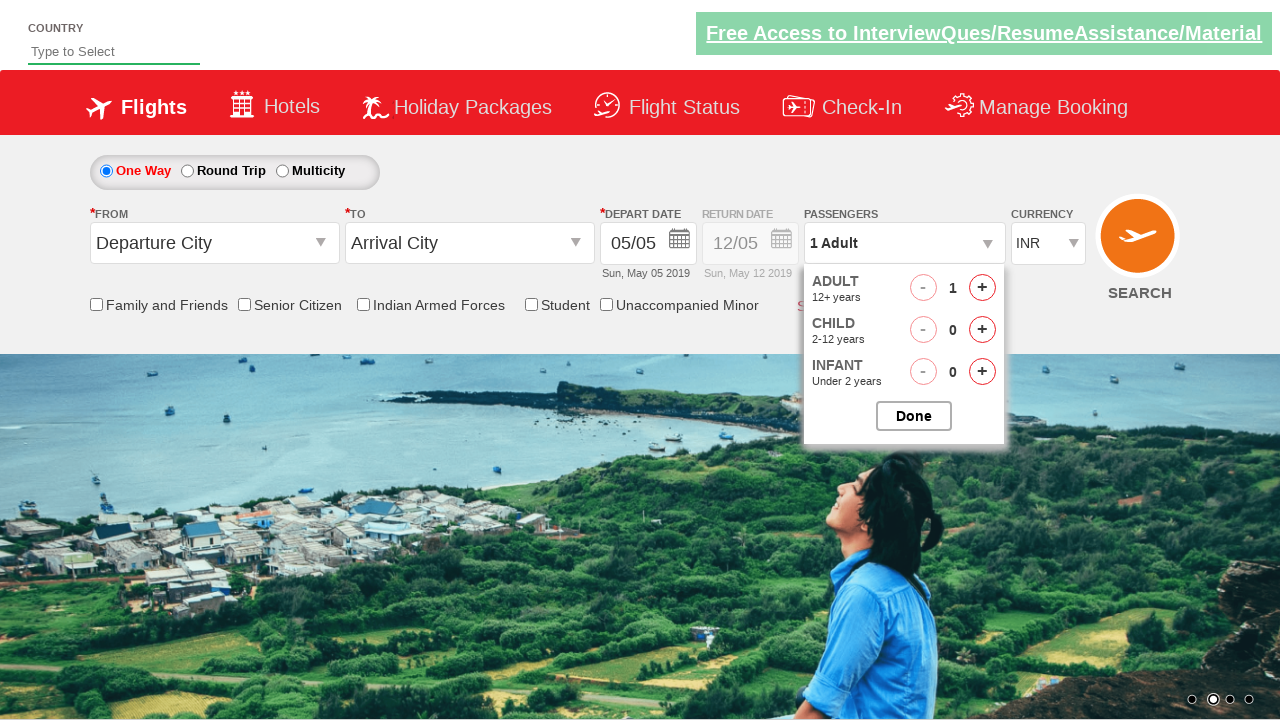

Clicked adult increment button (iteration 1 of first loop) at (982, 288) on span#hrefIncAdt
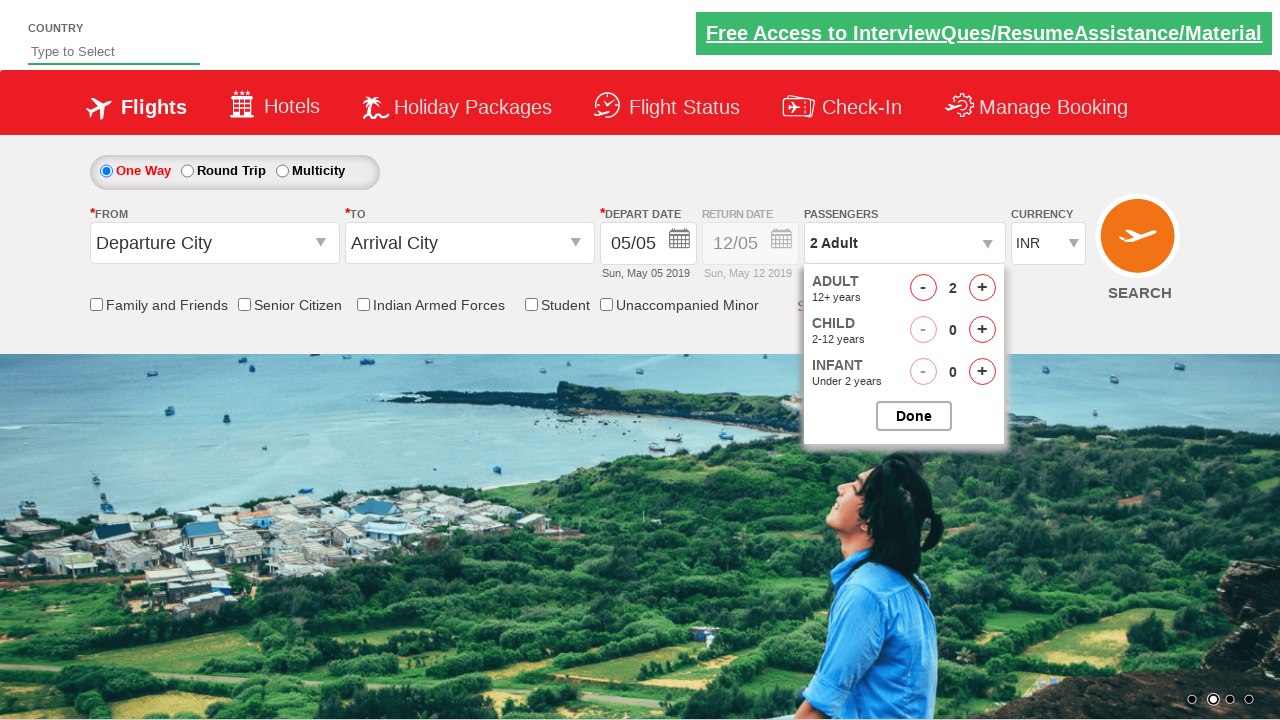

Clicked adult increment button (iteration 1 of first loop) at (982, 288) on span#hrefIncAdt
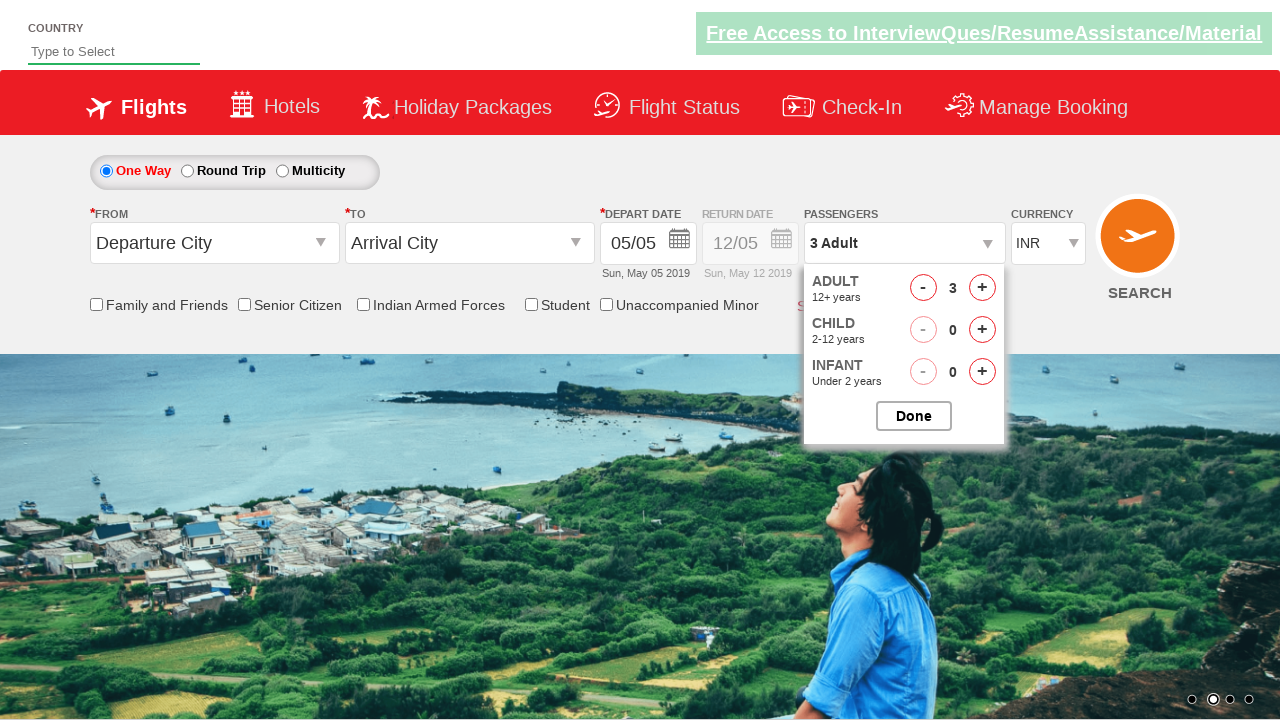

Clicked adult increment button (iteration 1 of first loop) at (982, 288) on span#hrefIncAdt
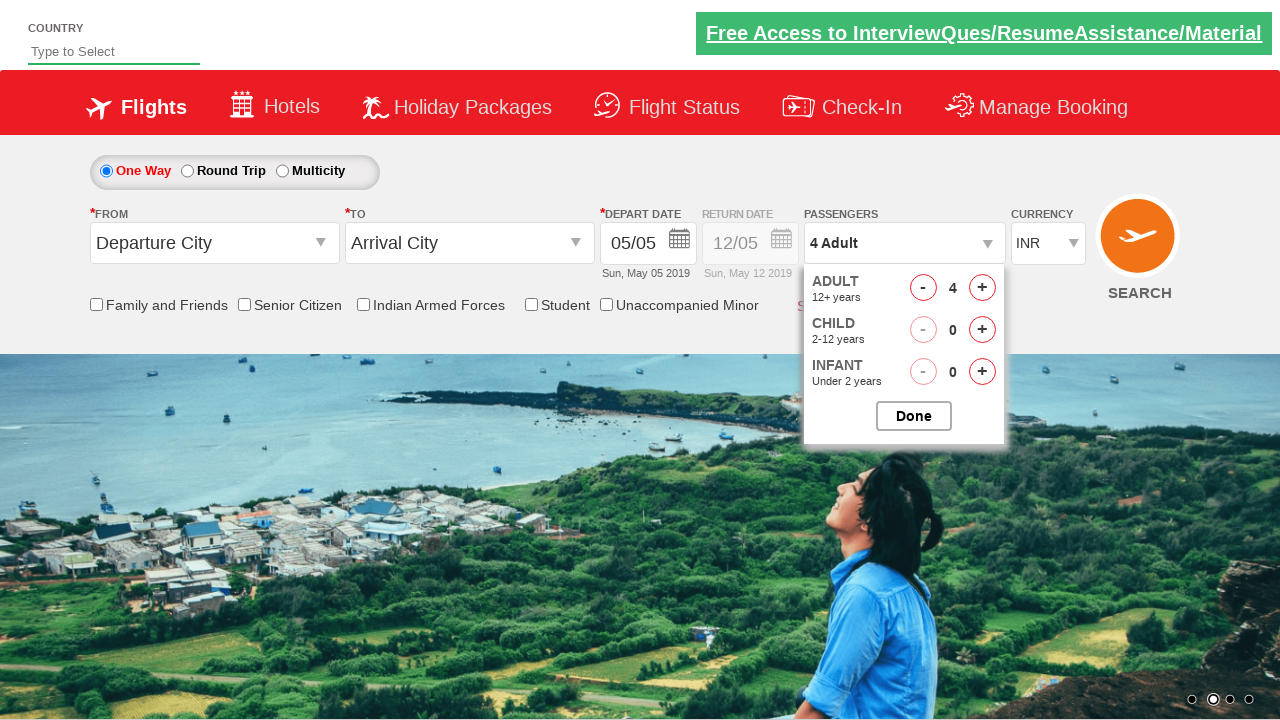

Clicked adult increment button (iteration 1 of first loop) at (982, 288) on span#hrefIncAdt
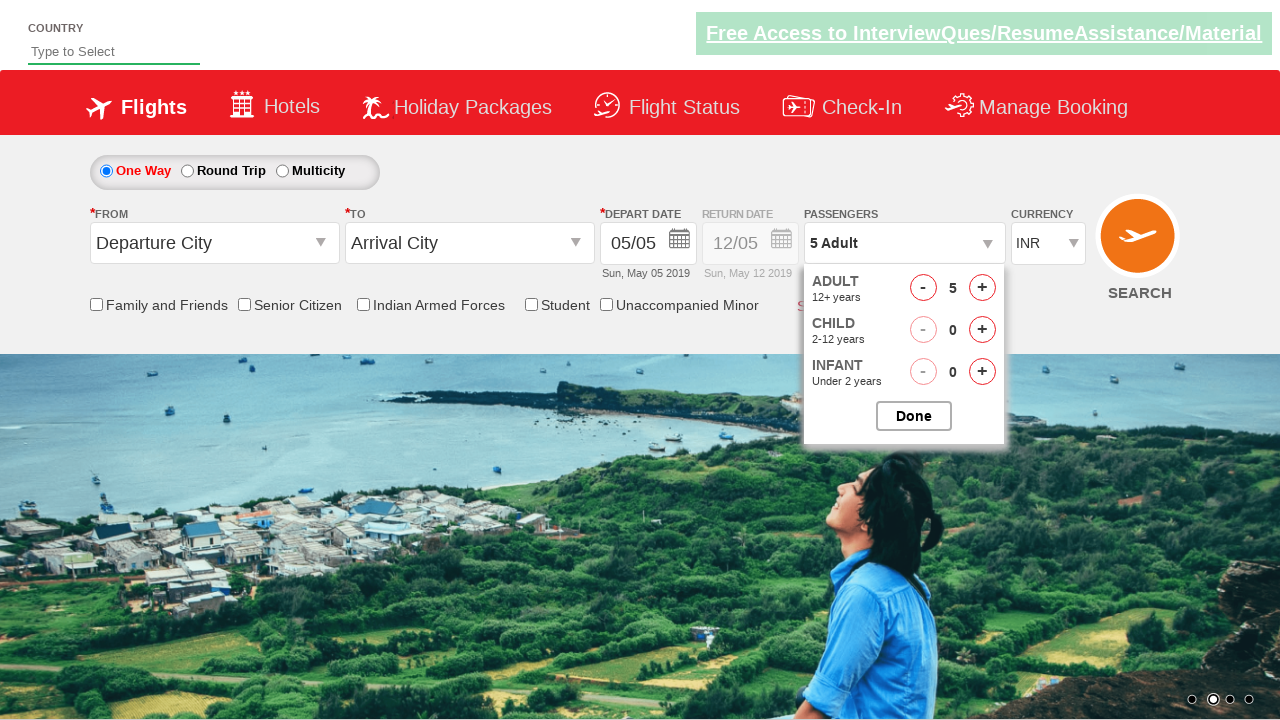

Clicked adult increment button (iteration of second loop) at (982, 288) on span#hrefIncAdt
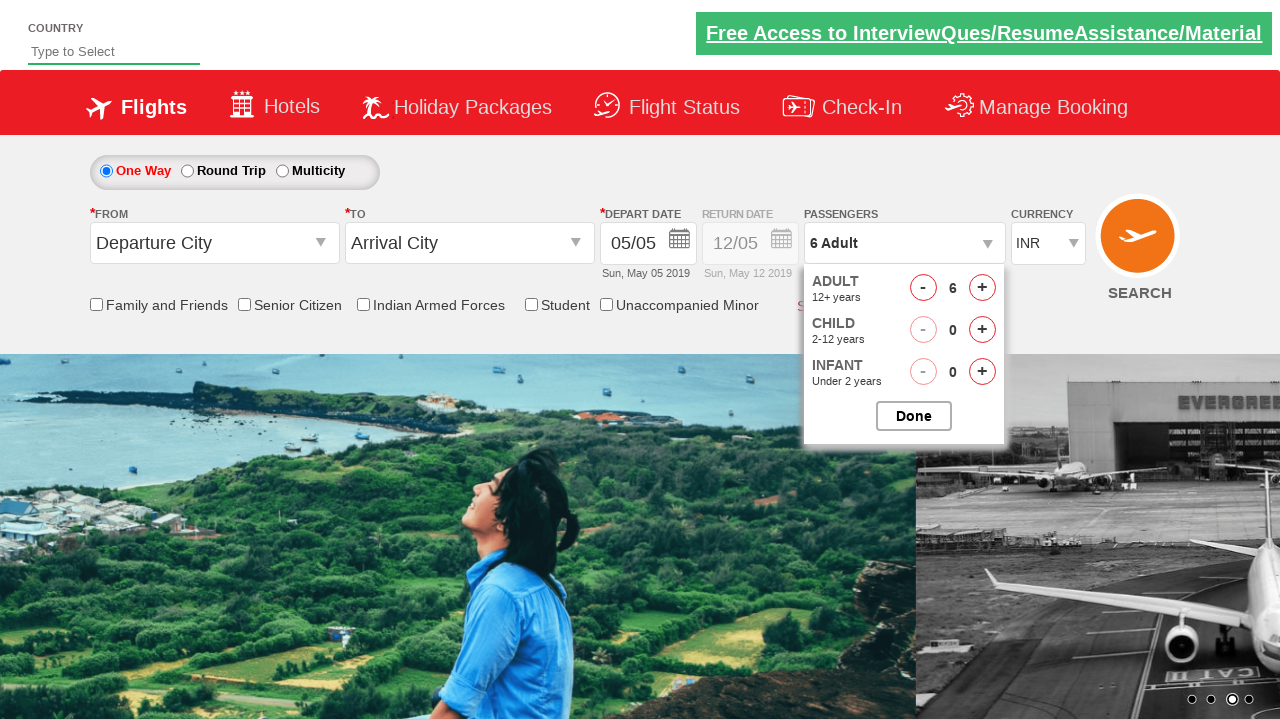

Clicked adult increment button (iteration of second loop) at (982, 288) on span#hrefIncAdt
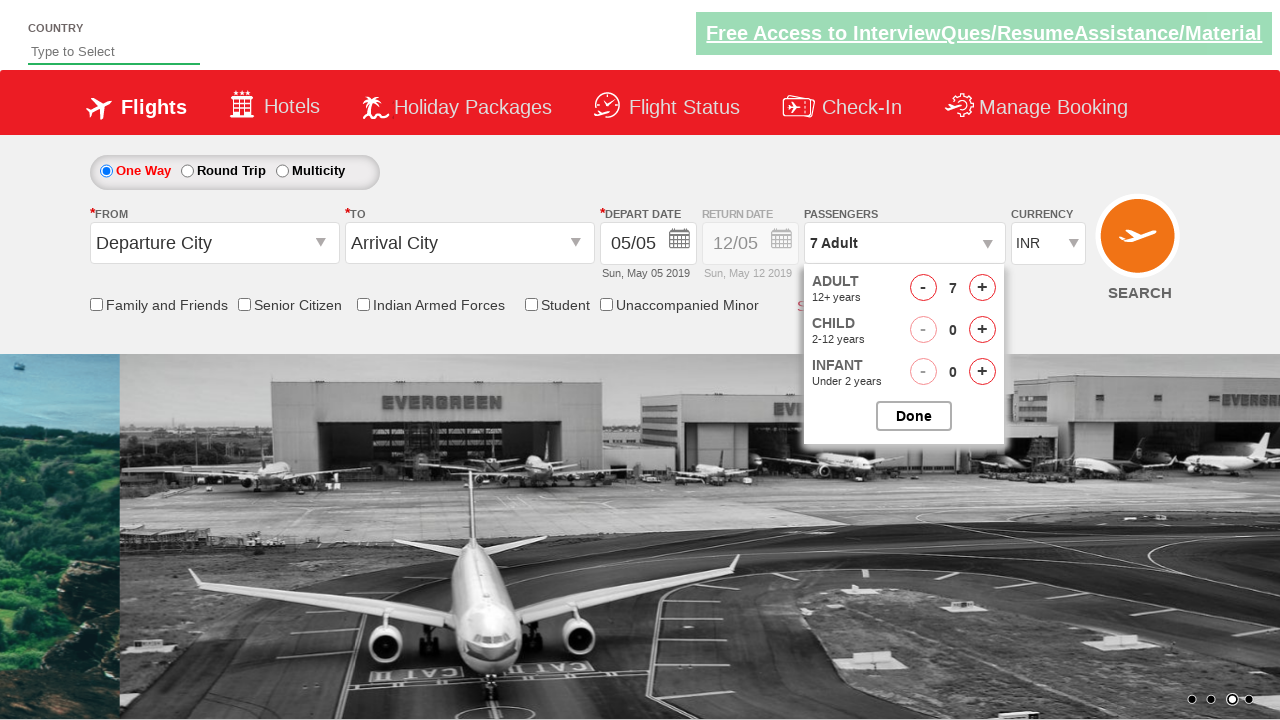

Clicked adult increment button (iteration of second loop) at (982, 288) on span#hrefIncAdt
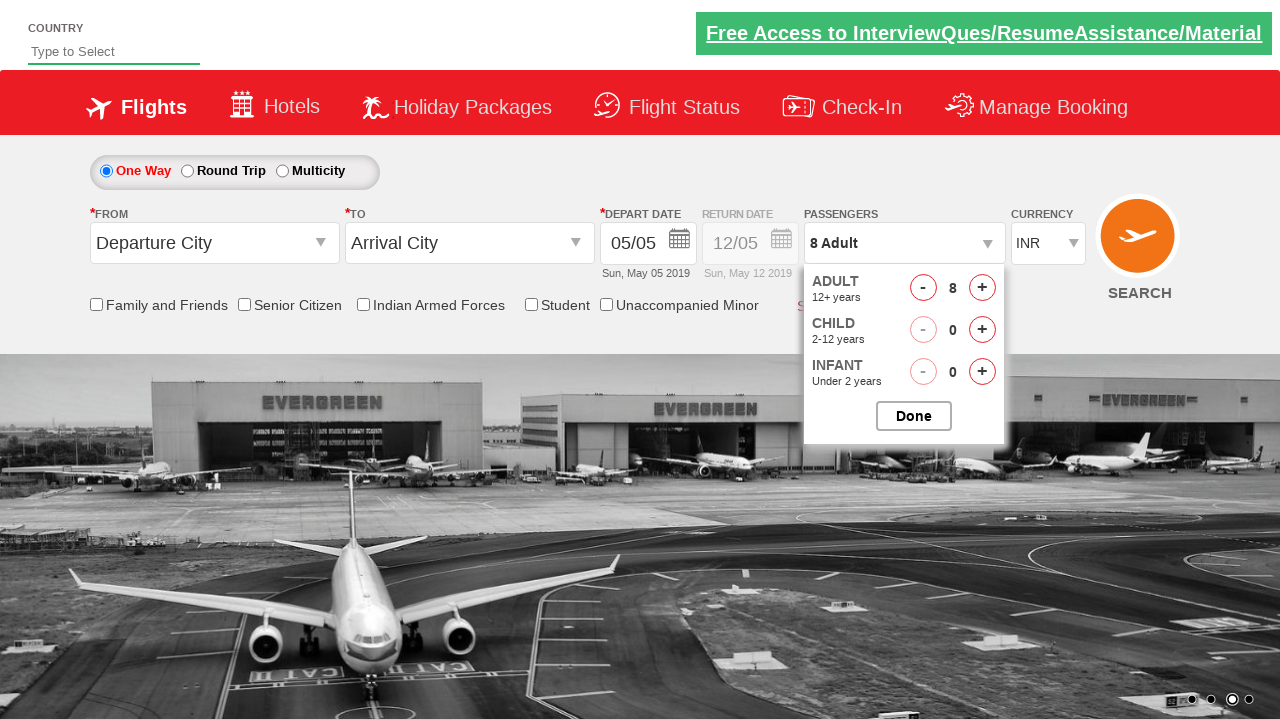

Clicked adult increment button (iteration of second loop) at (982, 288) on span#hrefIncAdt
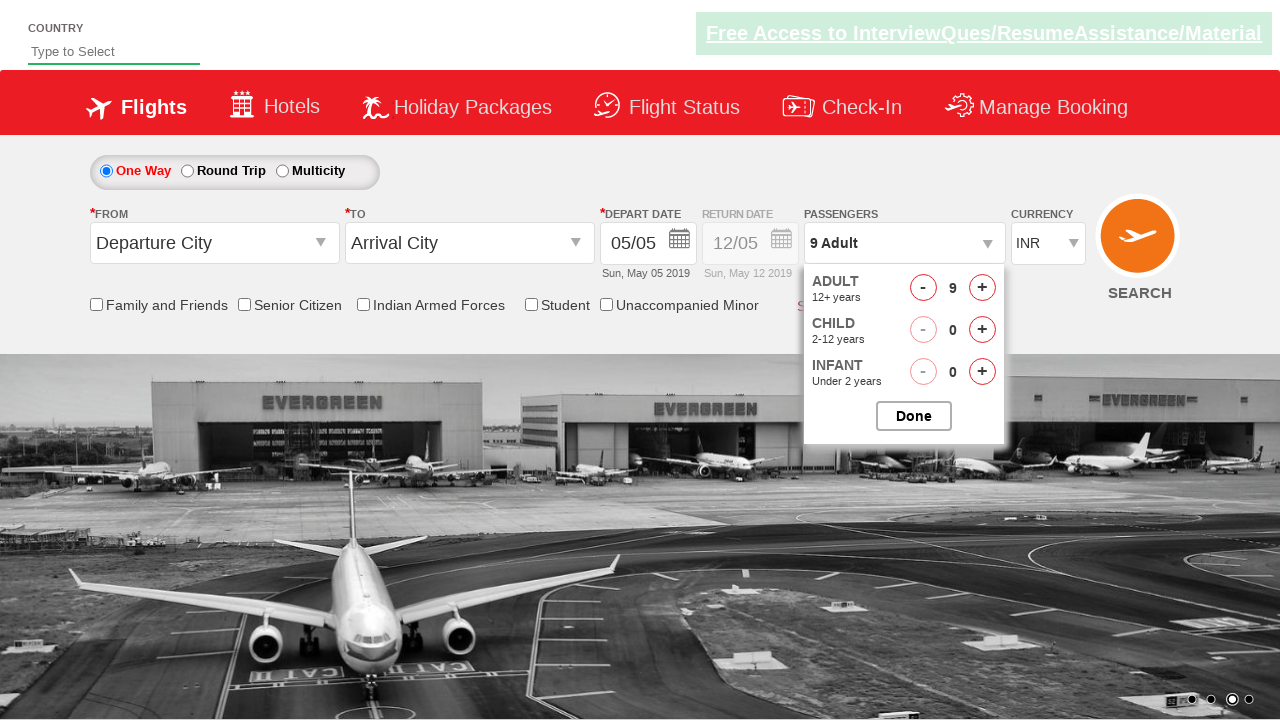

Clicked close button to close passenger options dropdown at (914, 416) on #btnclosepaxoption
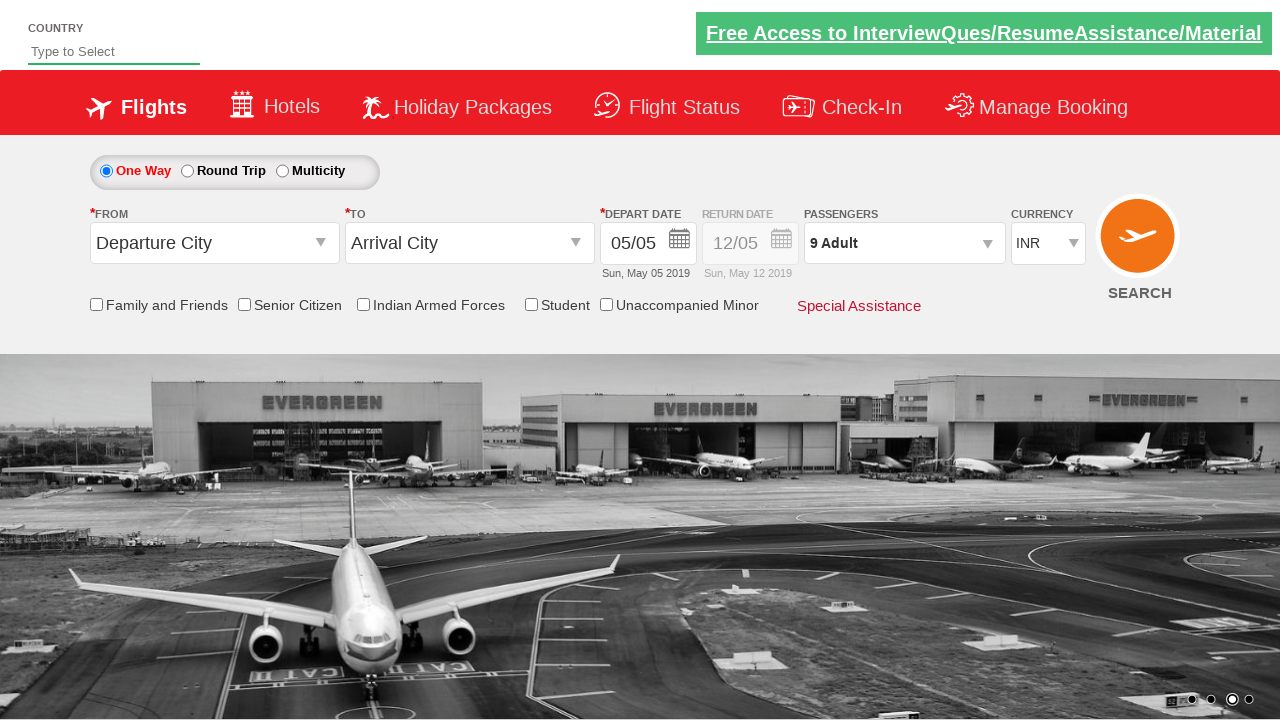

Waited for passenger info dropdown to update
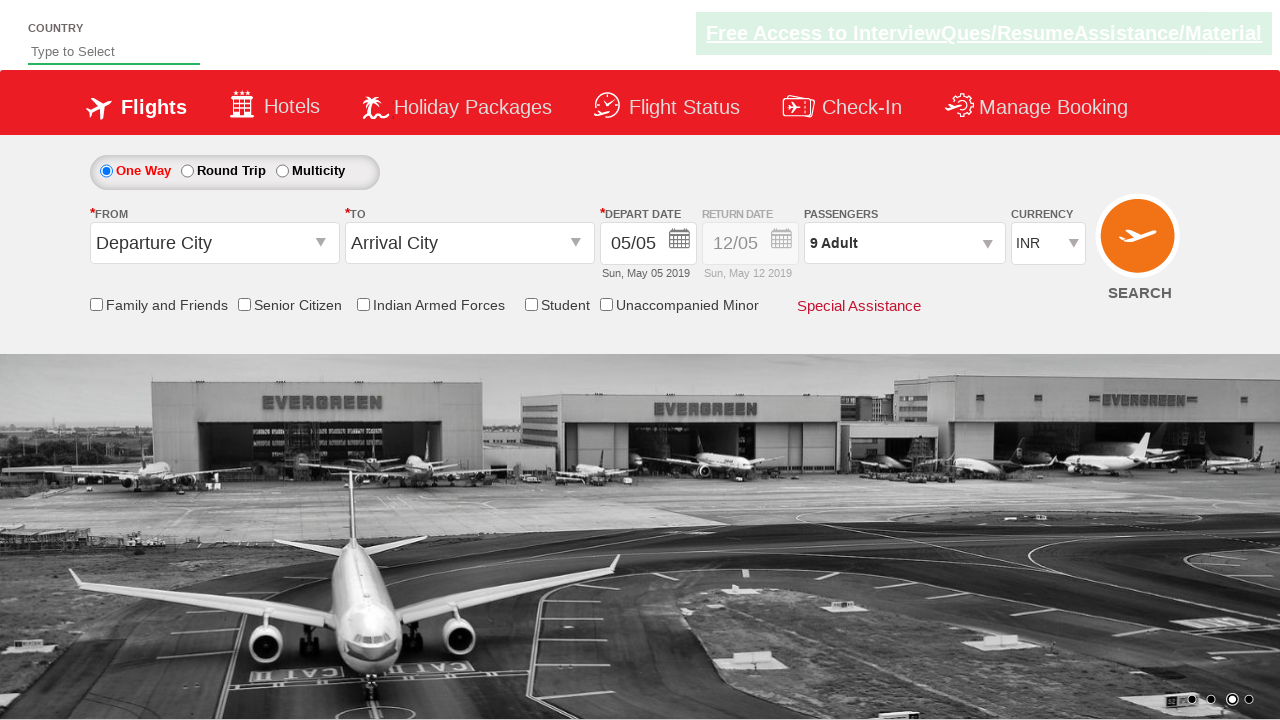

Retrieved passenger text: 9 Adult
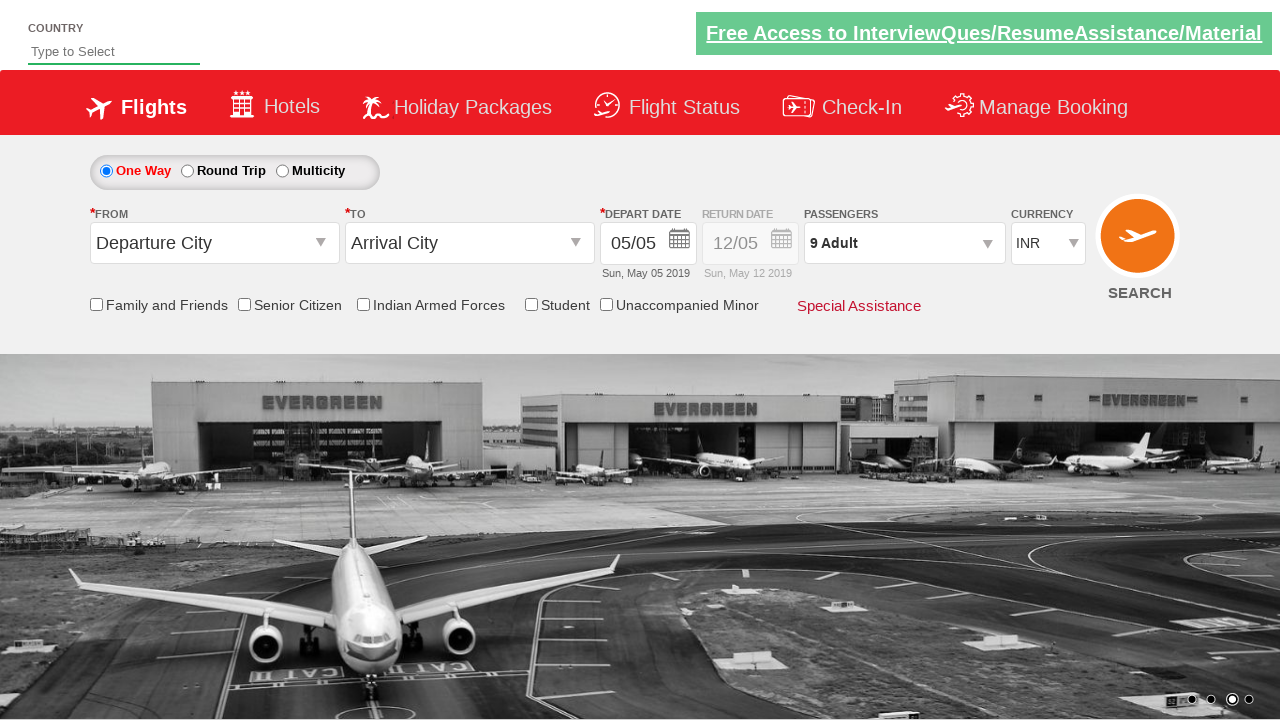

Verified passenger count displays '9 Adult'
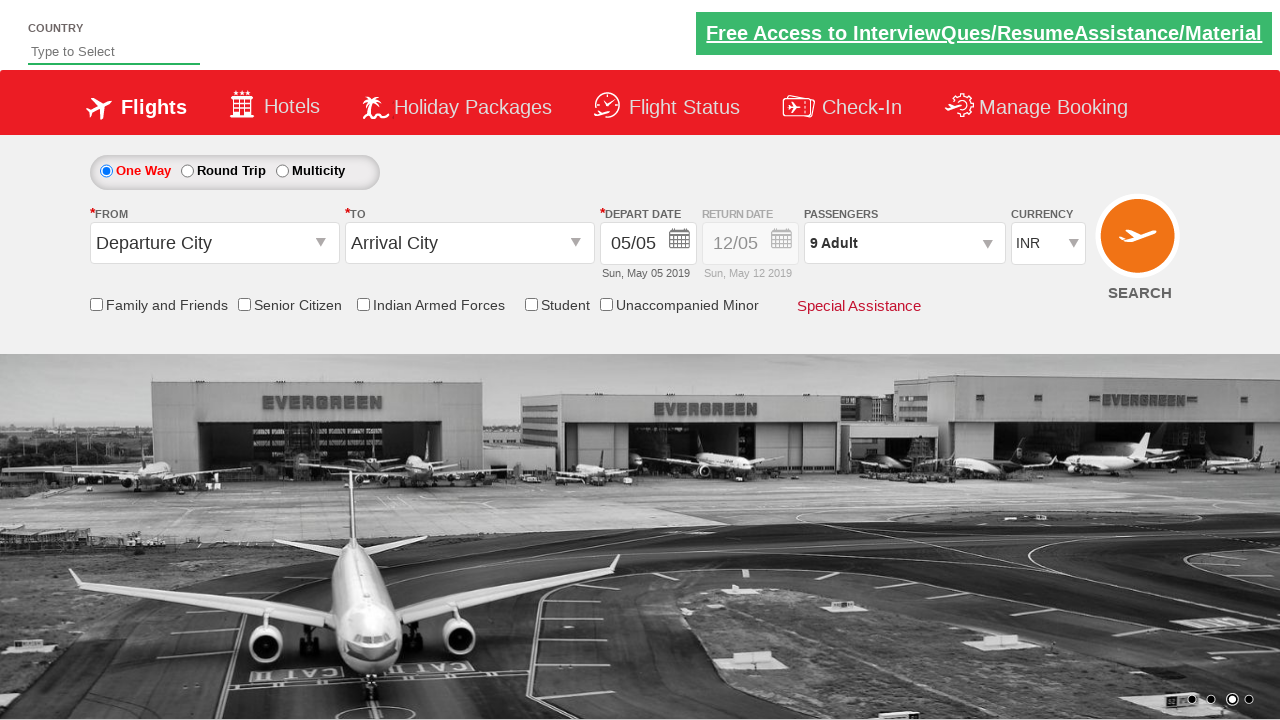

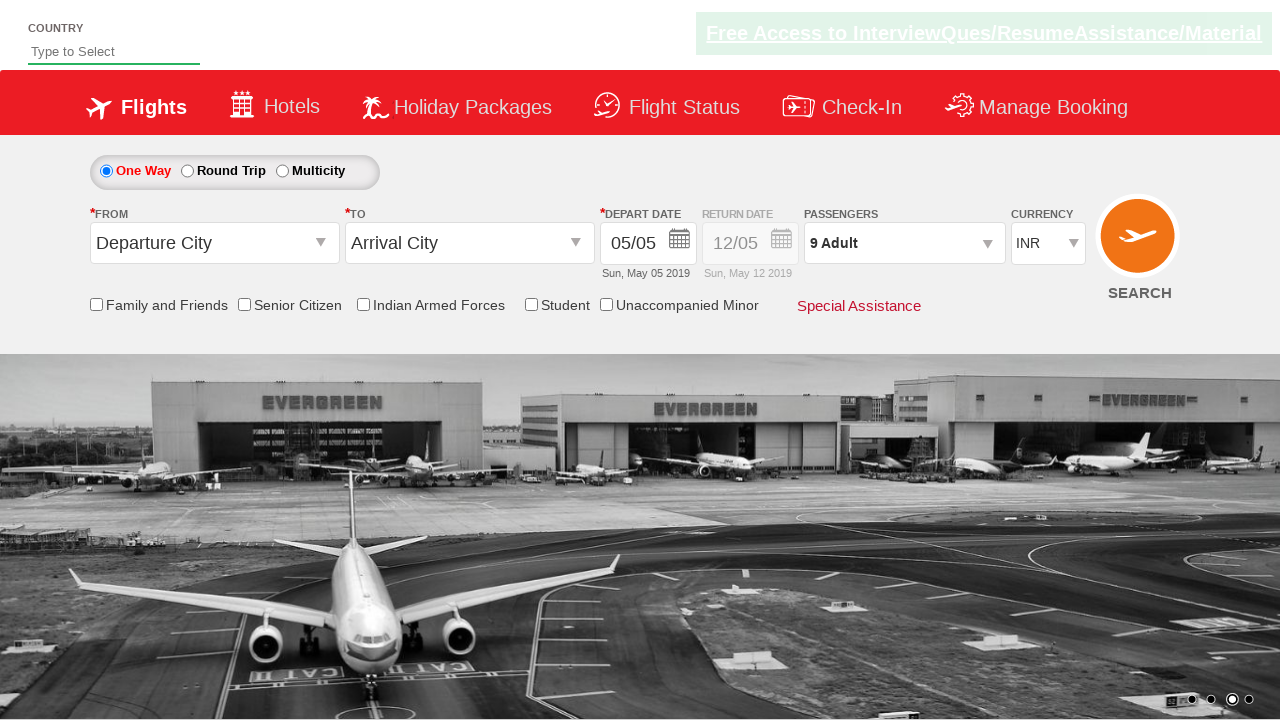